Tests a VIN lookup form by entering a vehicle identification number and submitting the form

Starting URL: https://bimmer.work

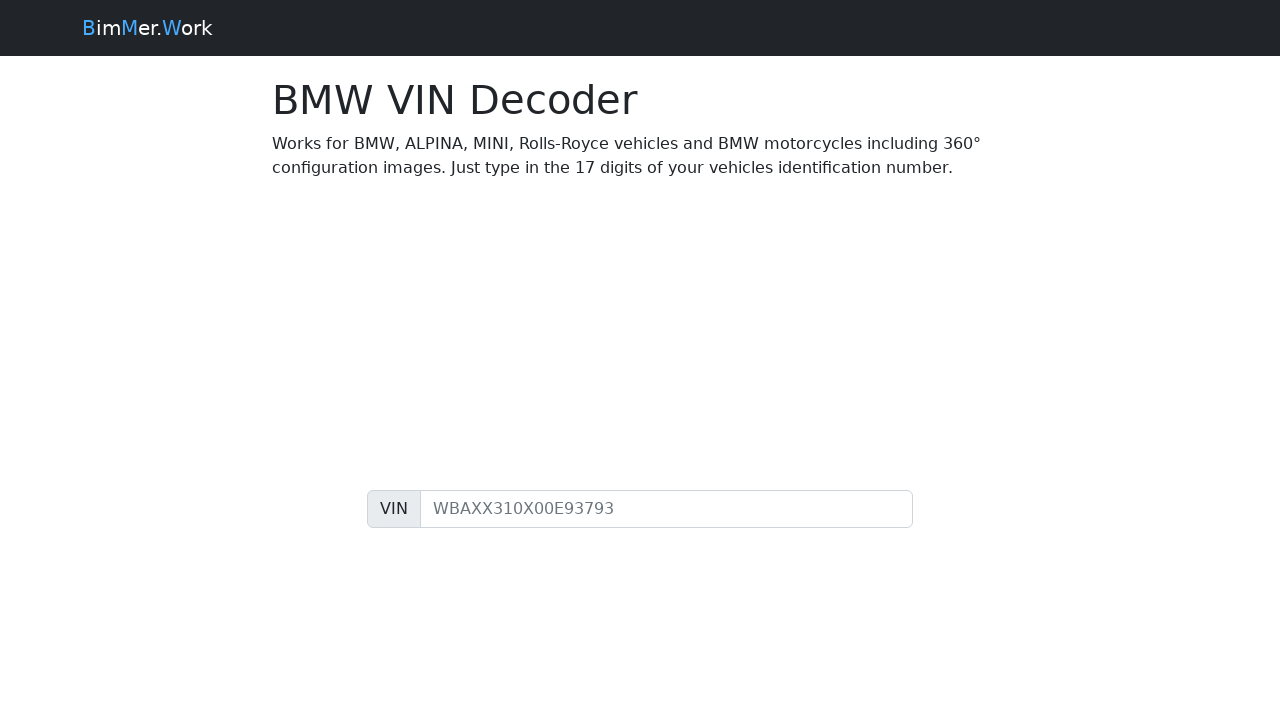

Filled VIN field with 'WBAVM1C51FV498337' on input[name='vin']
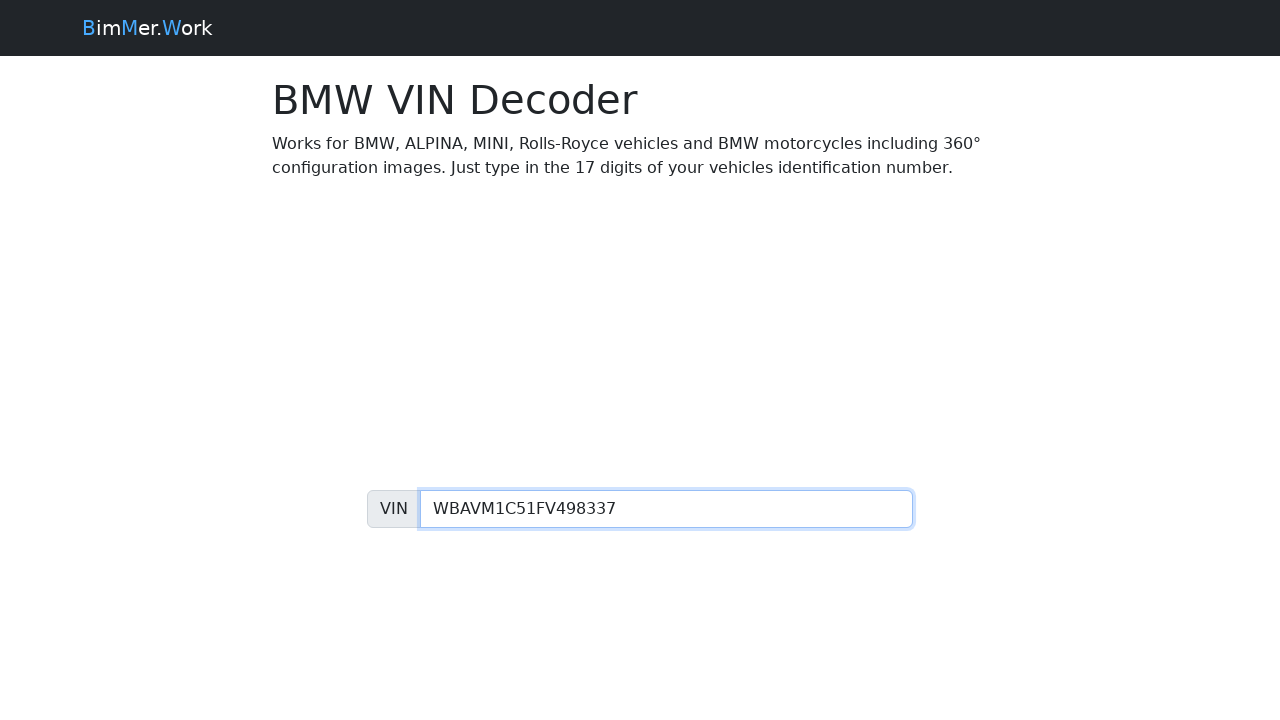

Pressed Enter to submit the VIN lookup form on input[name='vin']
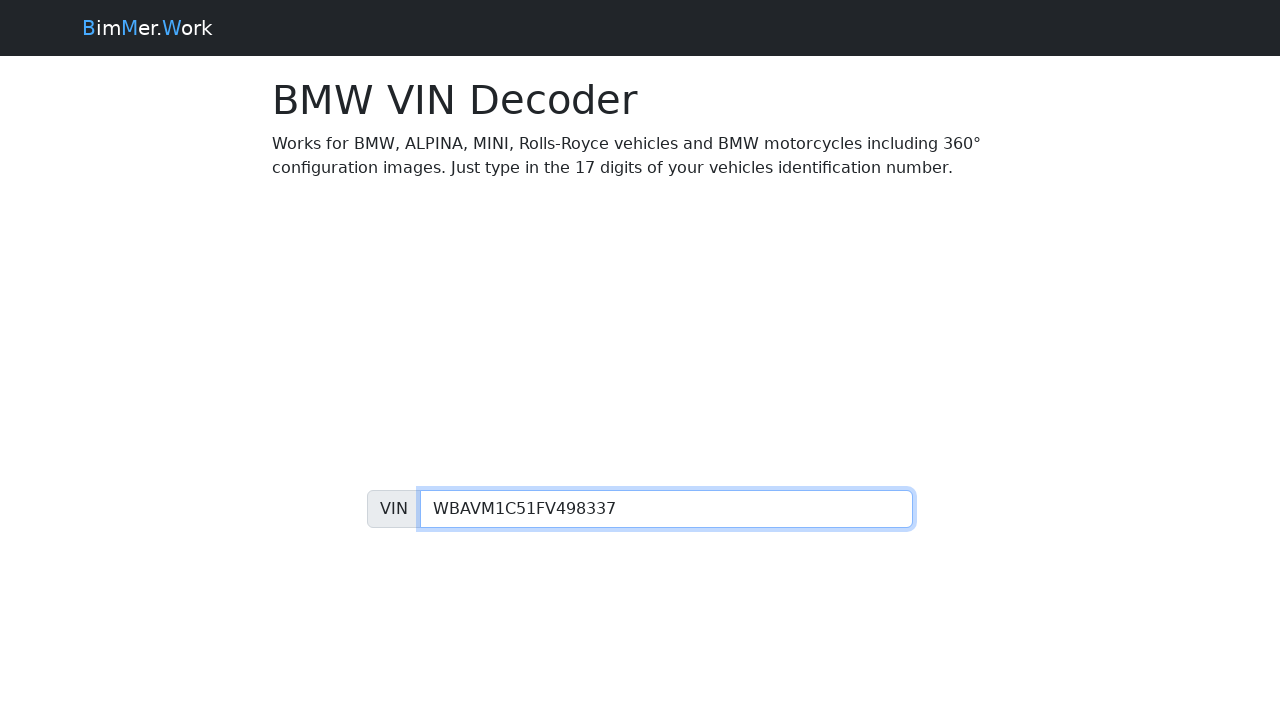

Waited for page to load and network to become idle
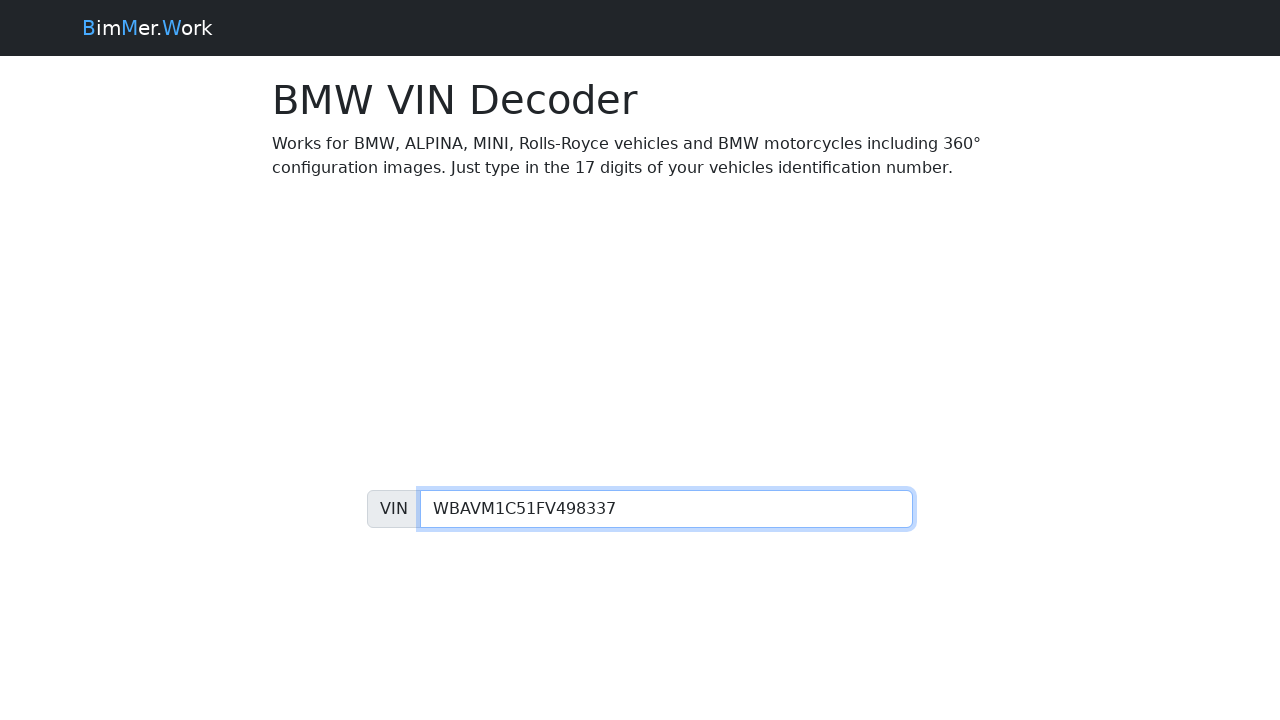

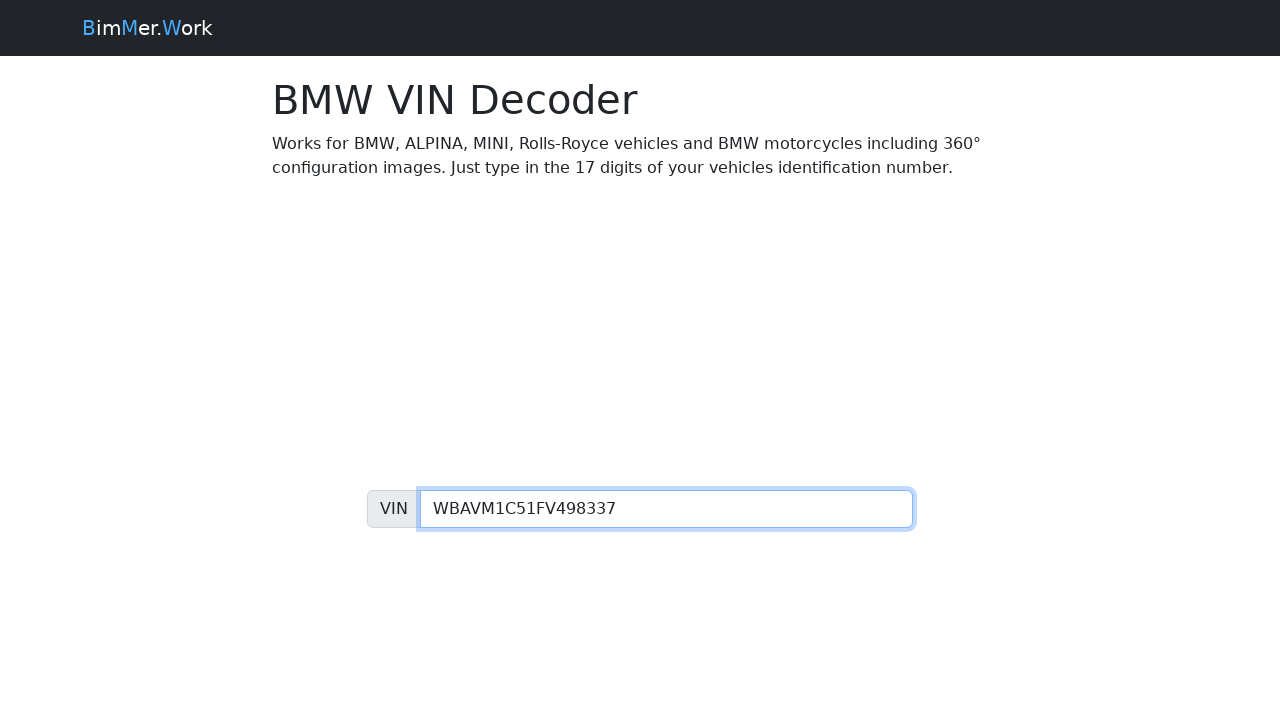